Tests clicking a button inside a nested iframe and verifies the button text changes

Starting URL: https://leafground.com/frame.xhtml

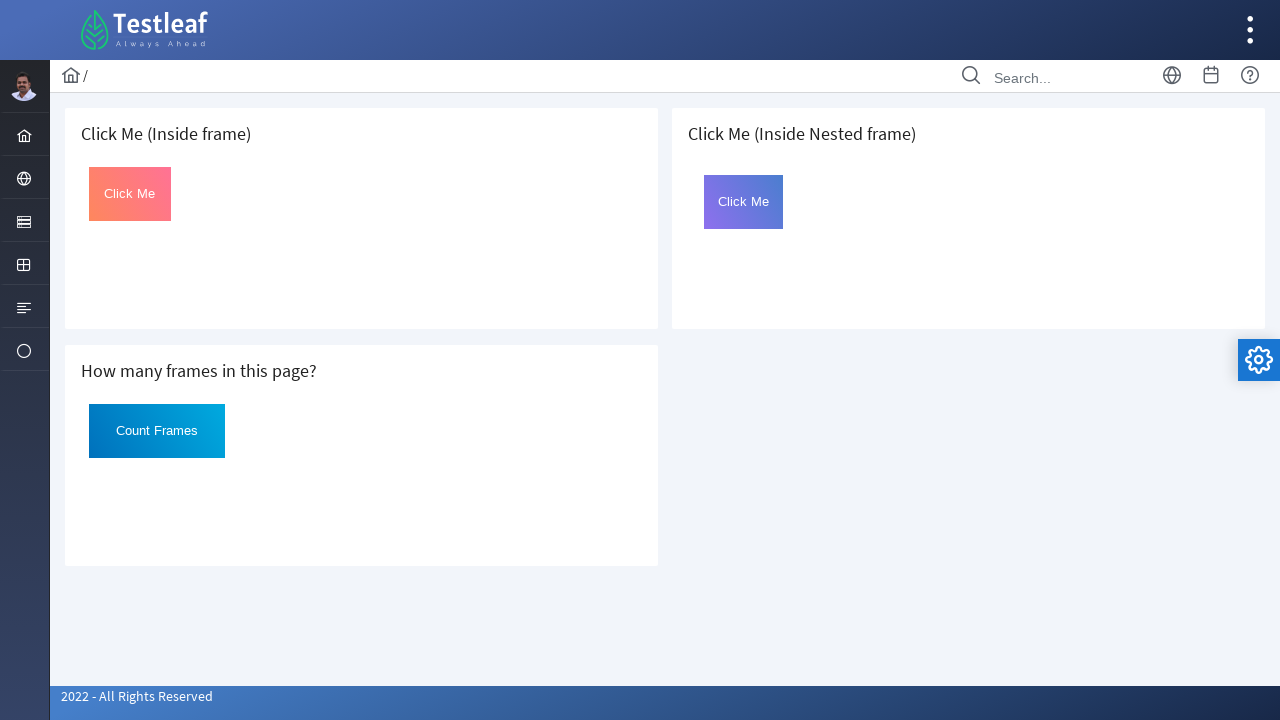

Located nested frame with URL https://leafground.com/framebutton.xhtml
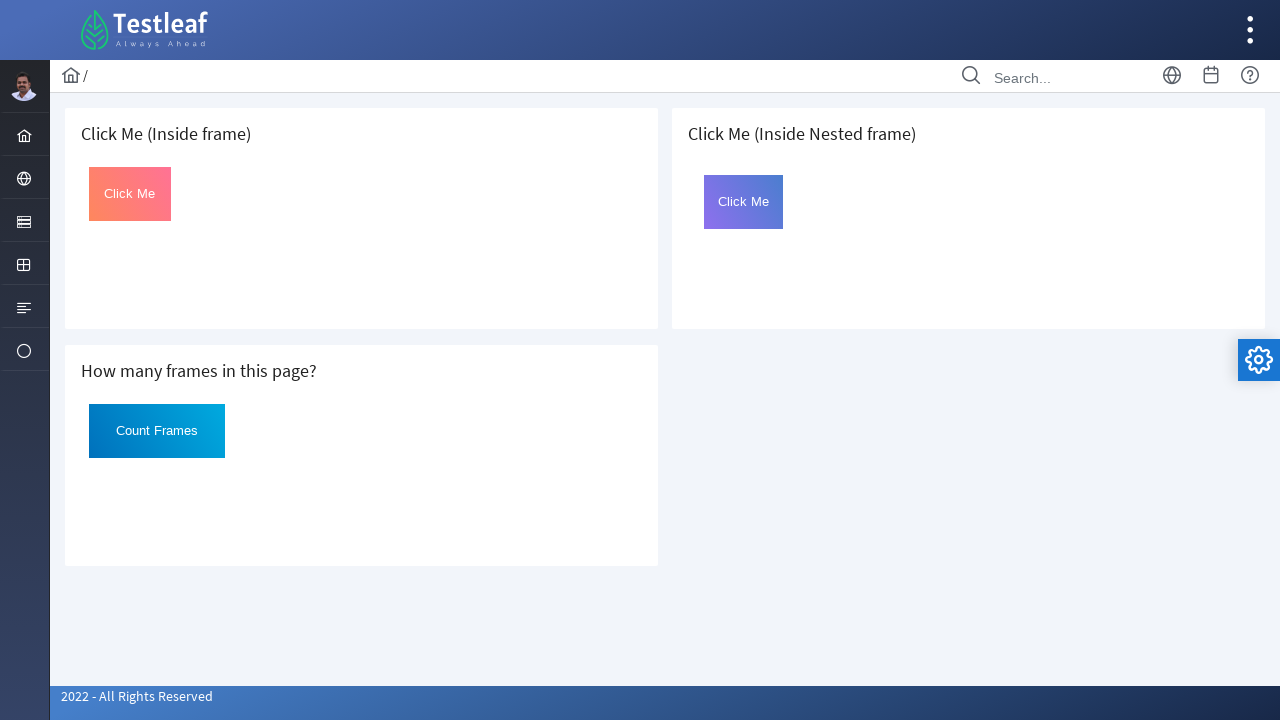

Clicked button with id 'Click' inside nested frame at (744, 202) on button#Click
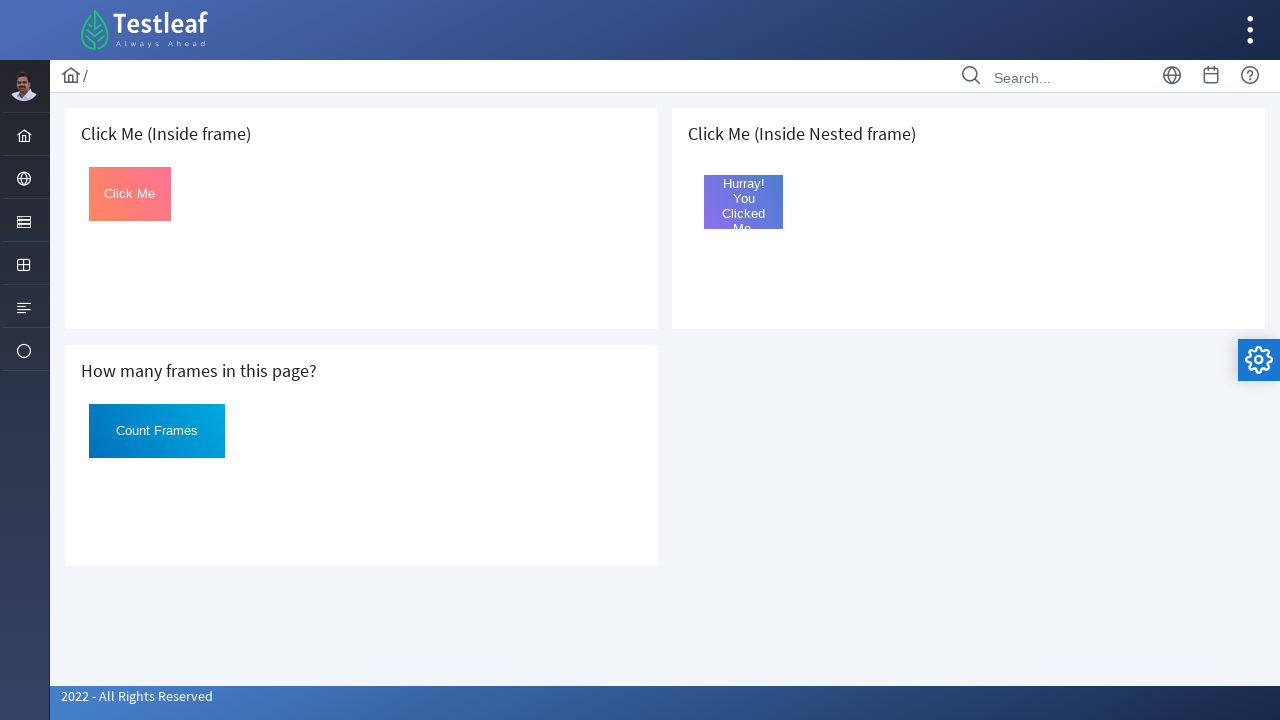

Verified button text changed to 'Hurray! You Clicked Me.'
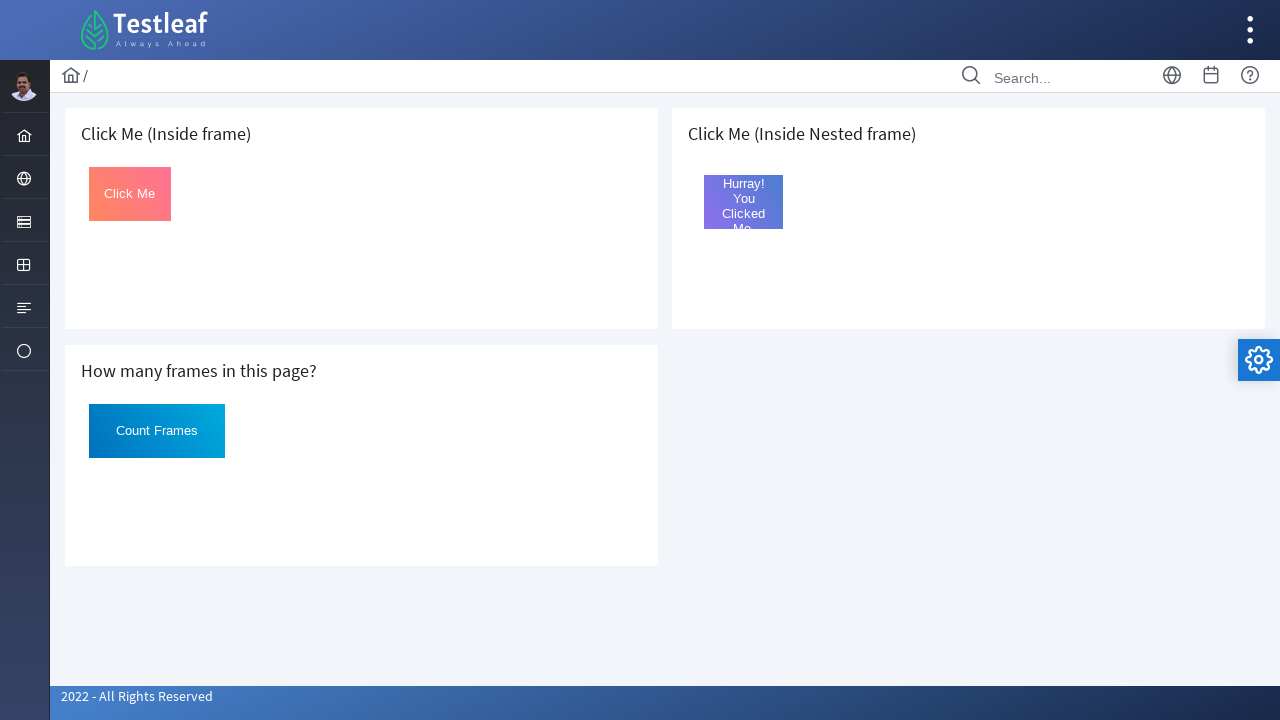

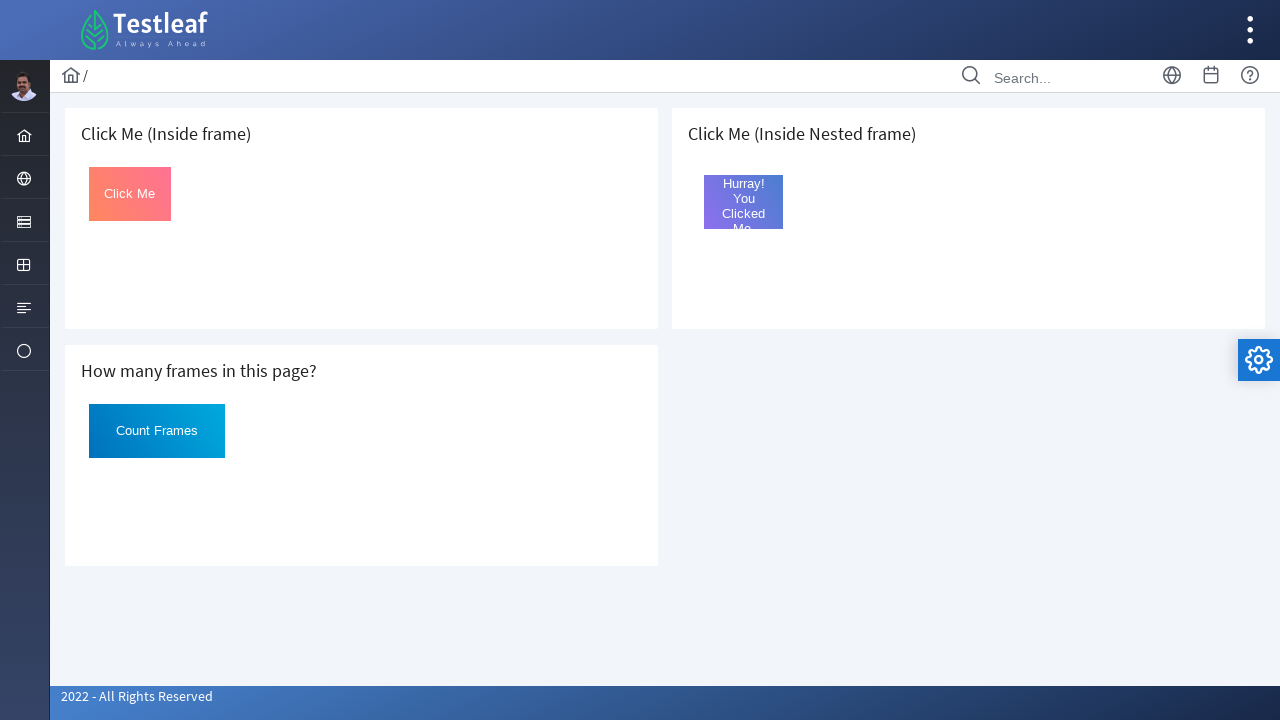